Tests checkbox interaction by navigating to a checkboxes page and conditionally clicking checkboxes based on their current state

Starting URL: http://the-internet.herokuapp.com/

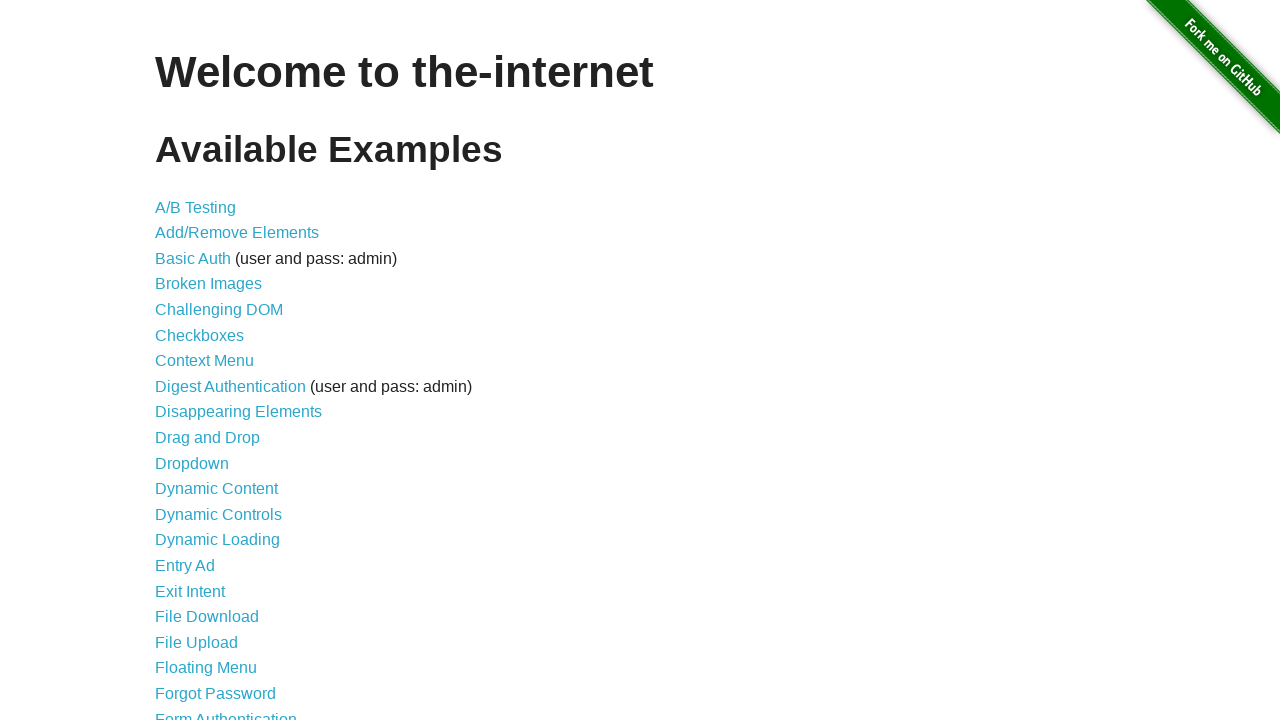

Clicked on Checkboxes link at (200, 335) on xpath=//a[text()='Checkboxes']
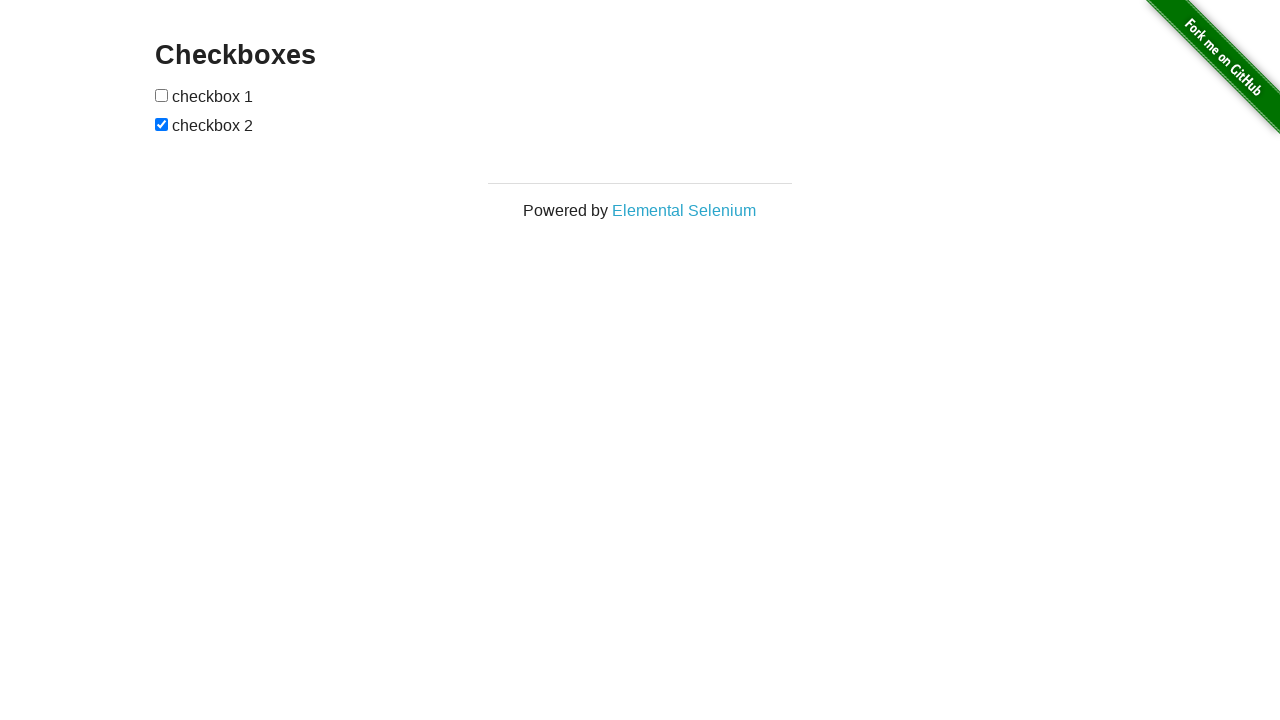

Located first checkbox element
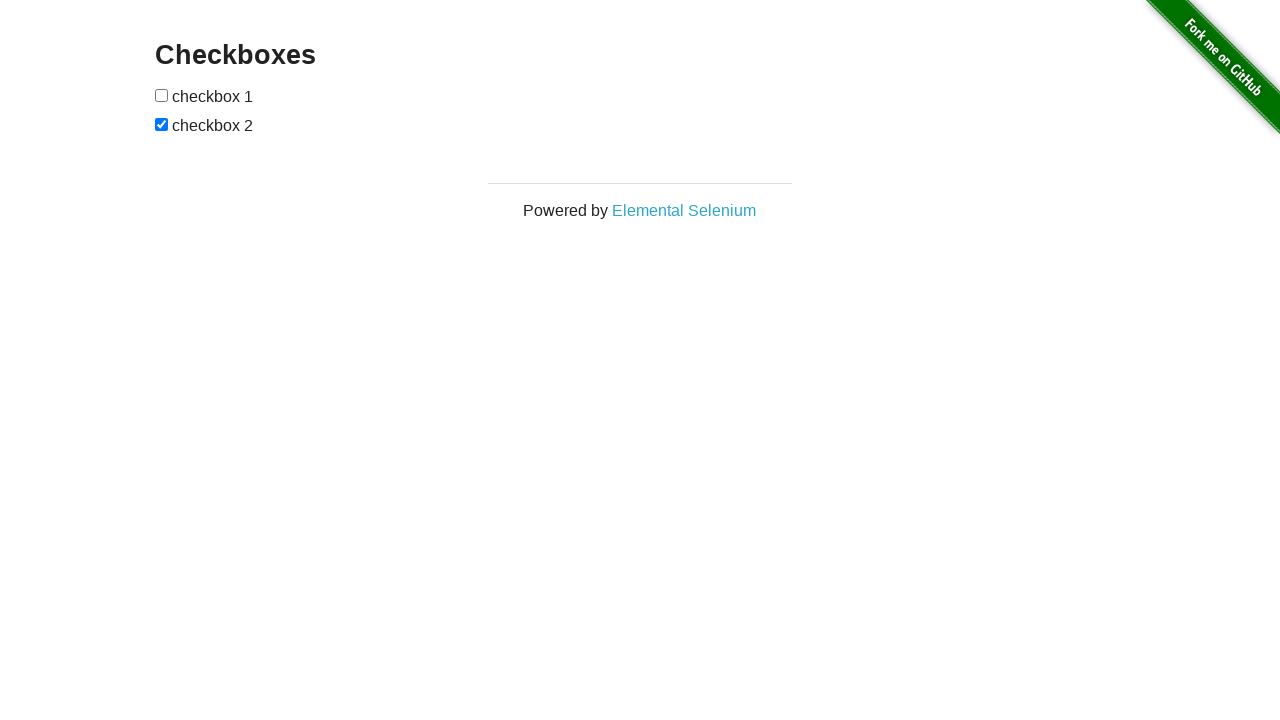

Located second checkbox element
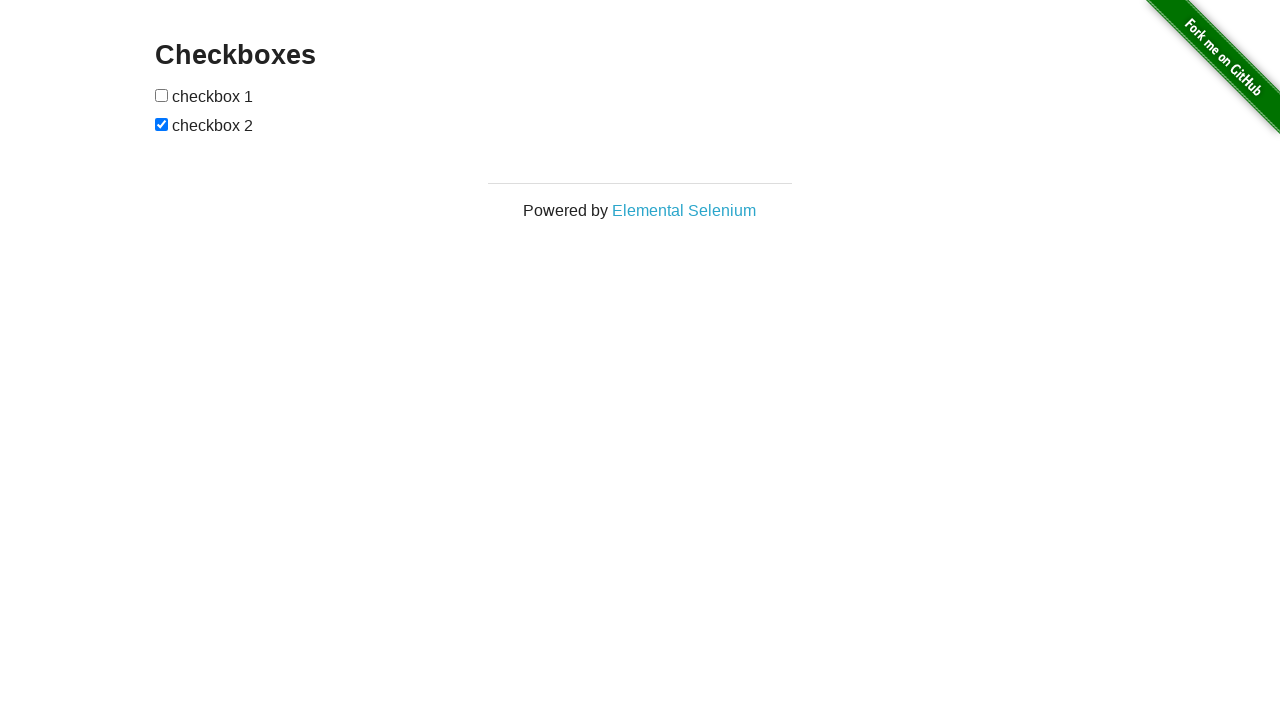

Checkbox 2 is already selected
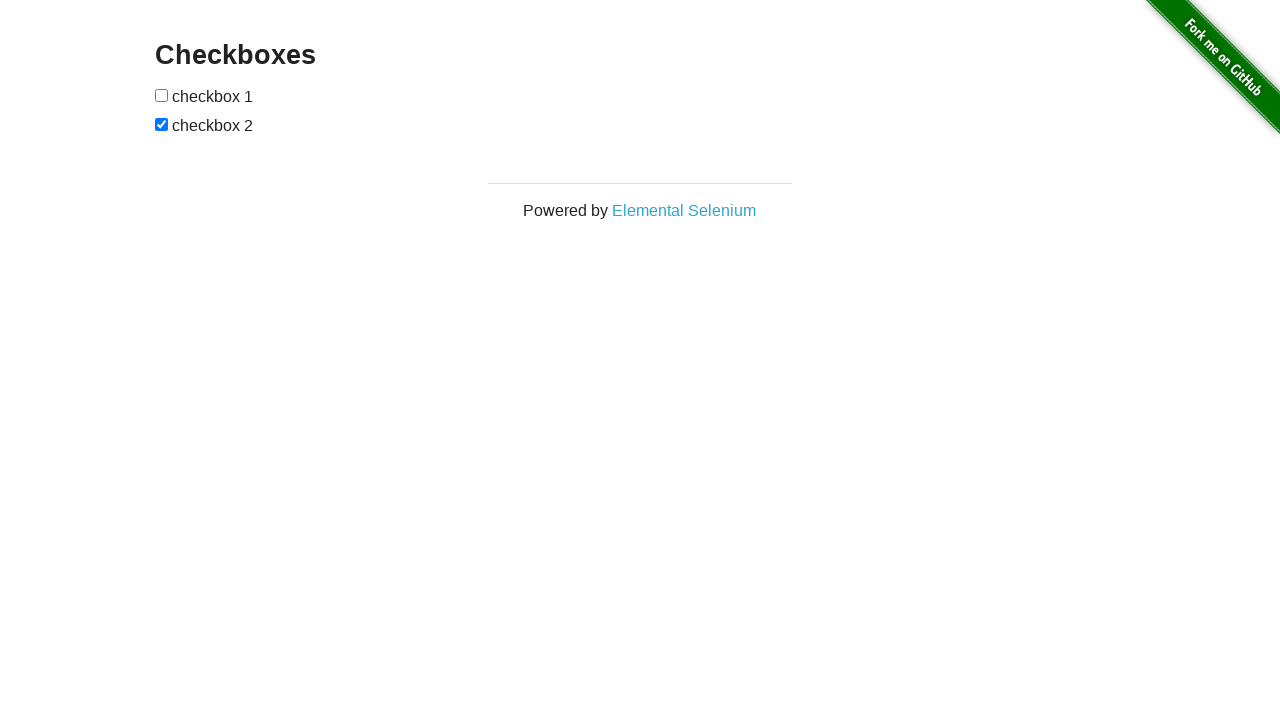

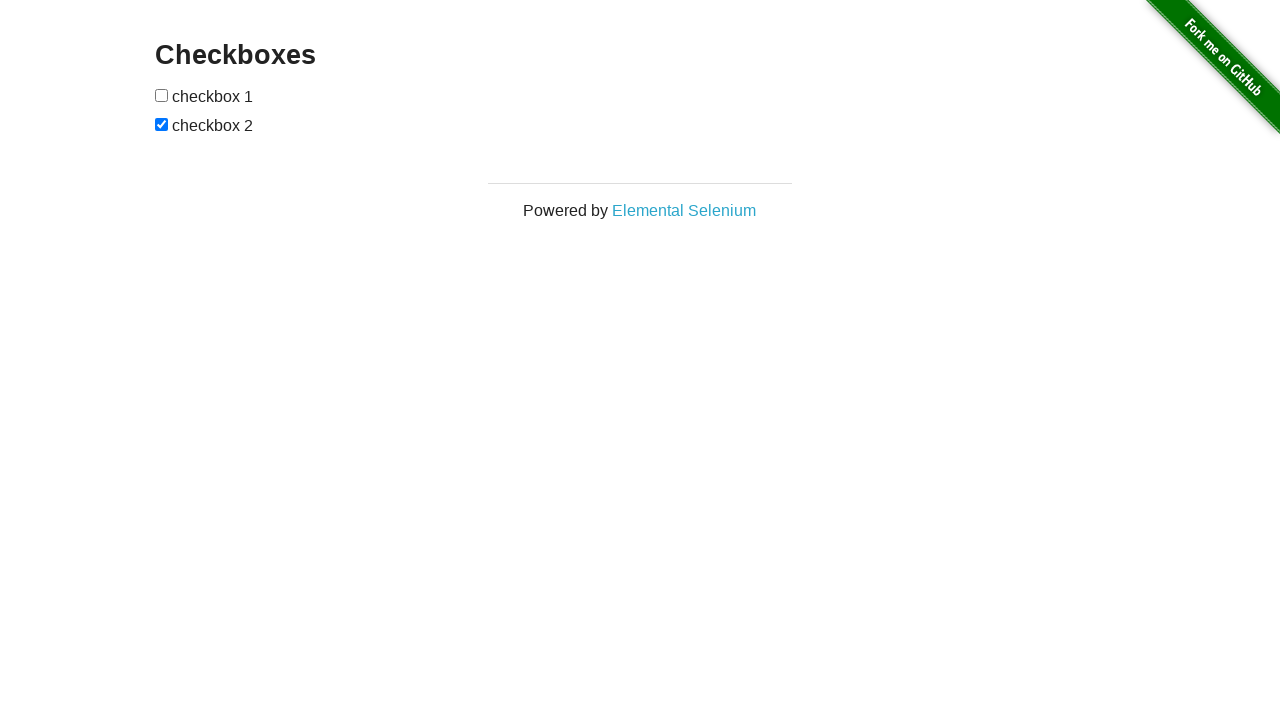